Tests a registration form by filling required fields (first name, last name, and a third field) and submitting, then verifies the success message is displayed.

Starting URL: http://suninjuly.github.io/registration1.html

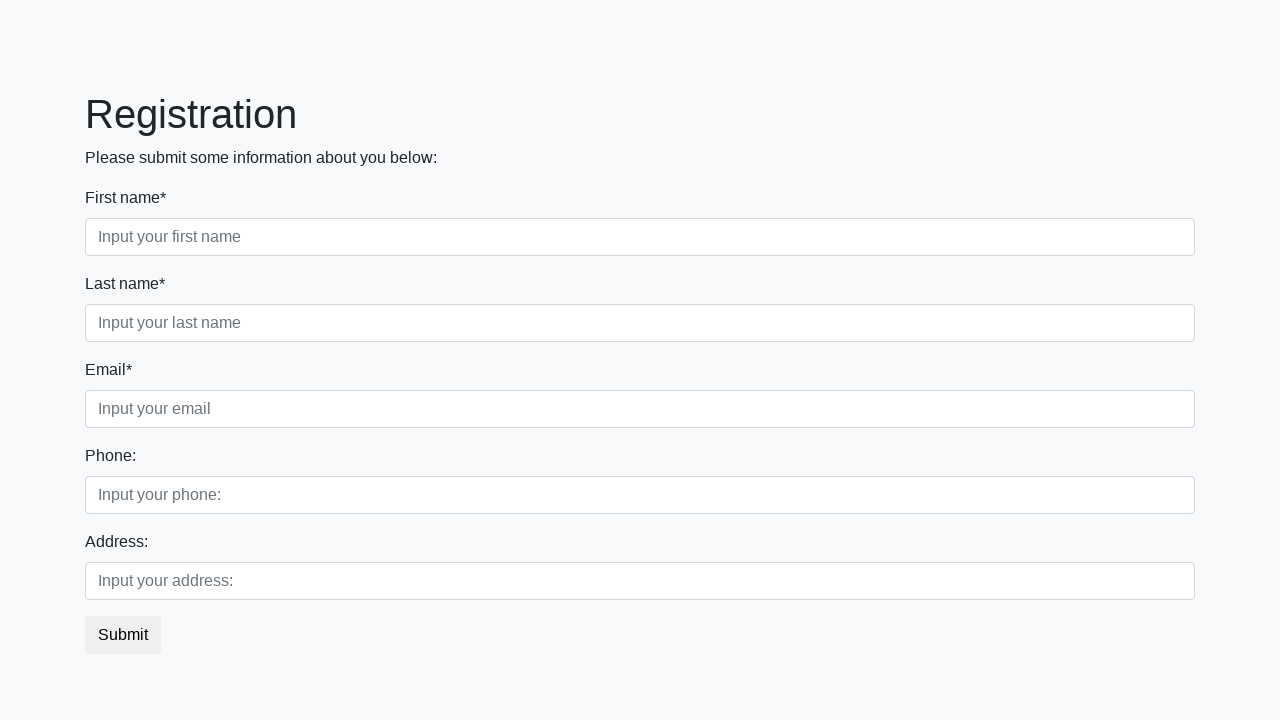

Filled first name field with 'John' on .first_block .first
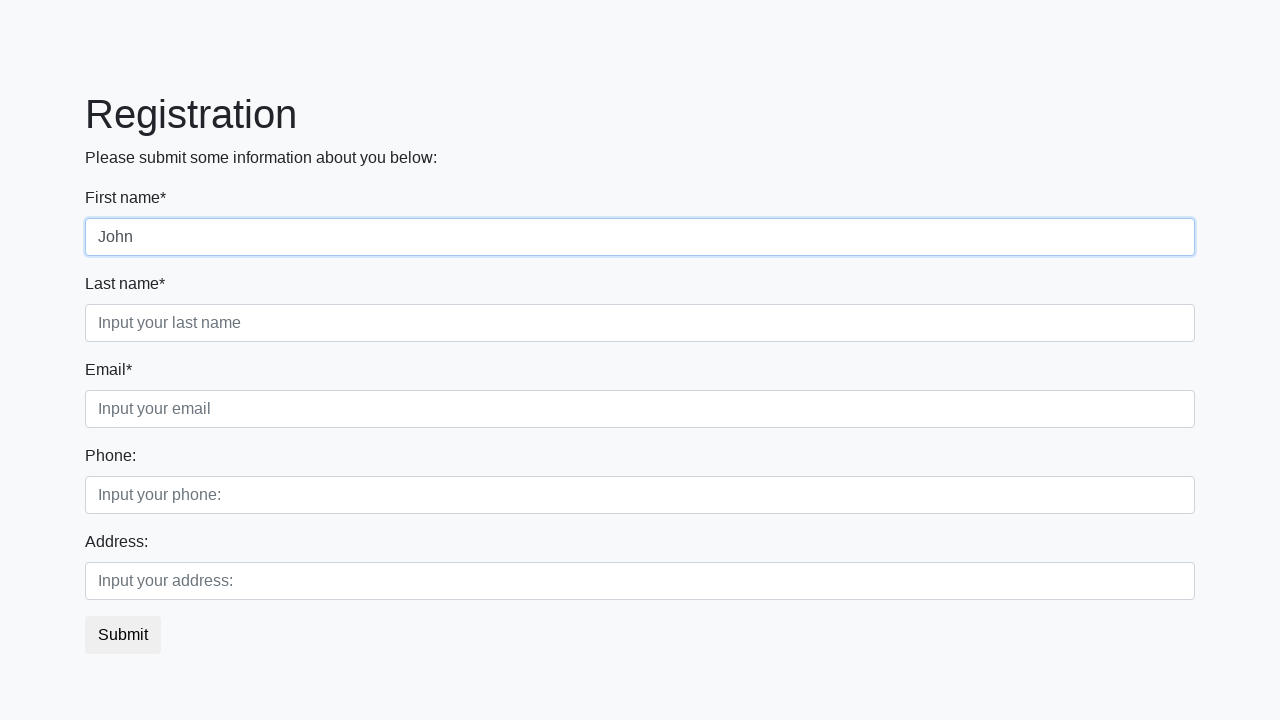

Filled last name field with 'Doe' on .first_block .second
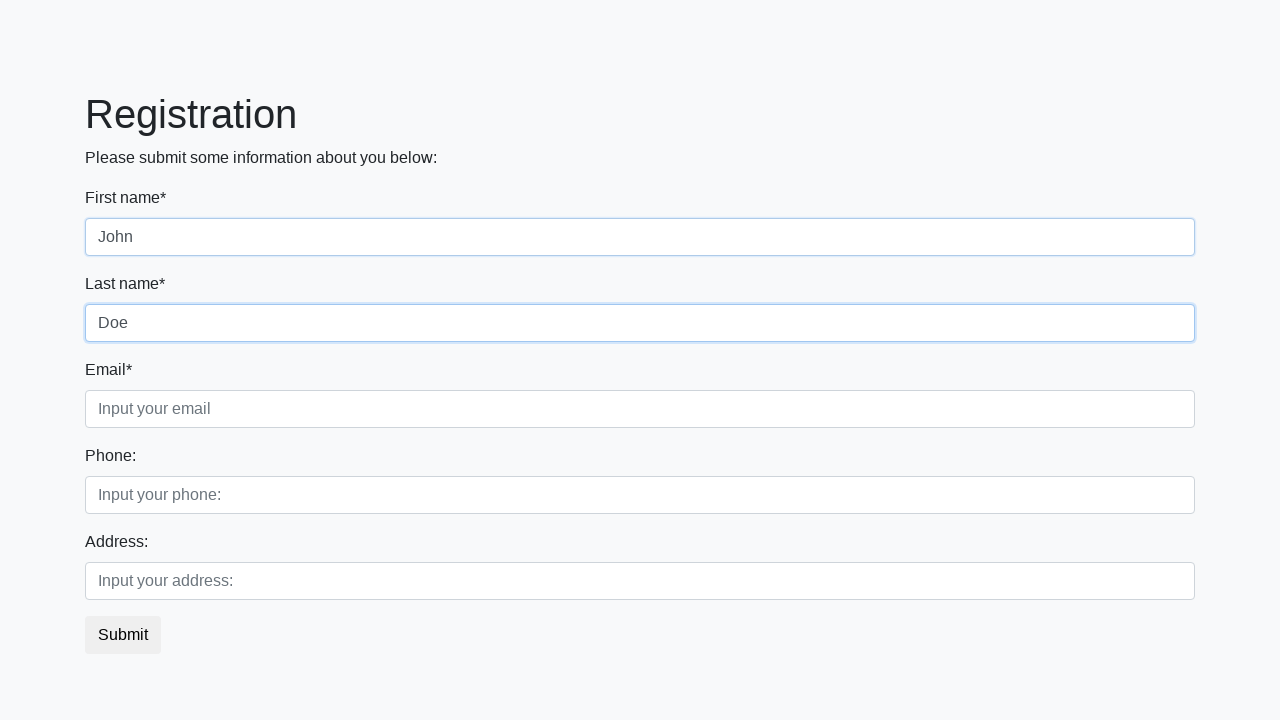

Filled third field with 'test@example.com' on .third
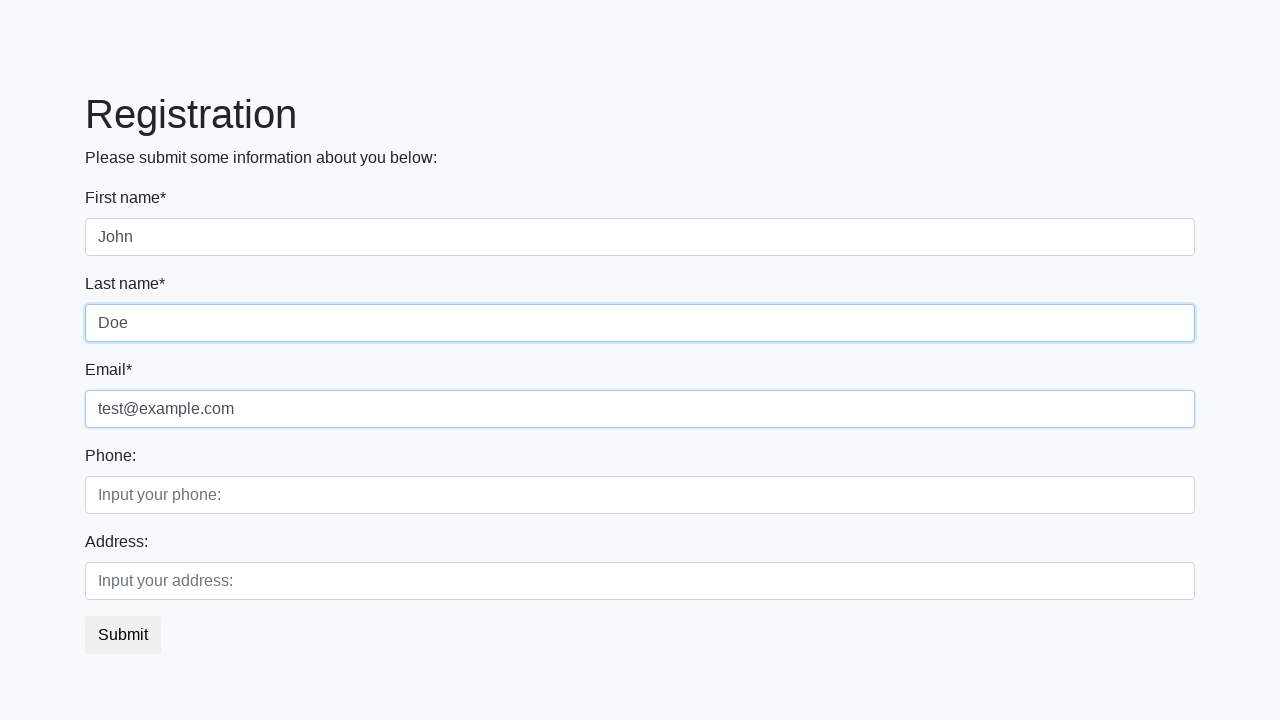

Clicked submit button at (123, 635) on button.btn
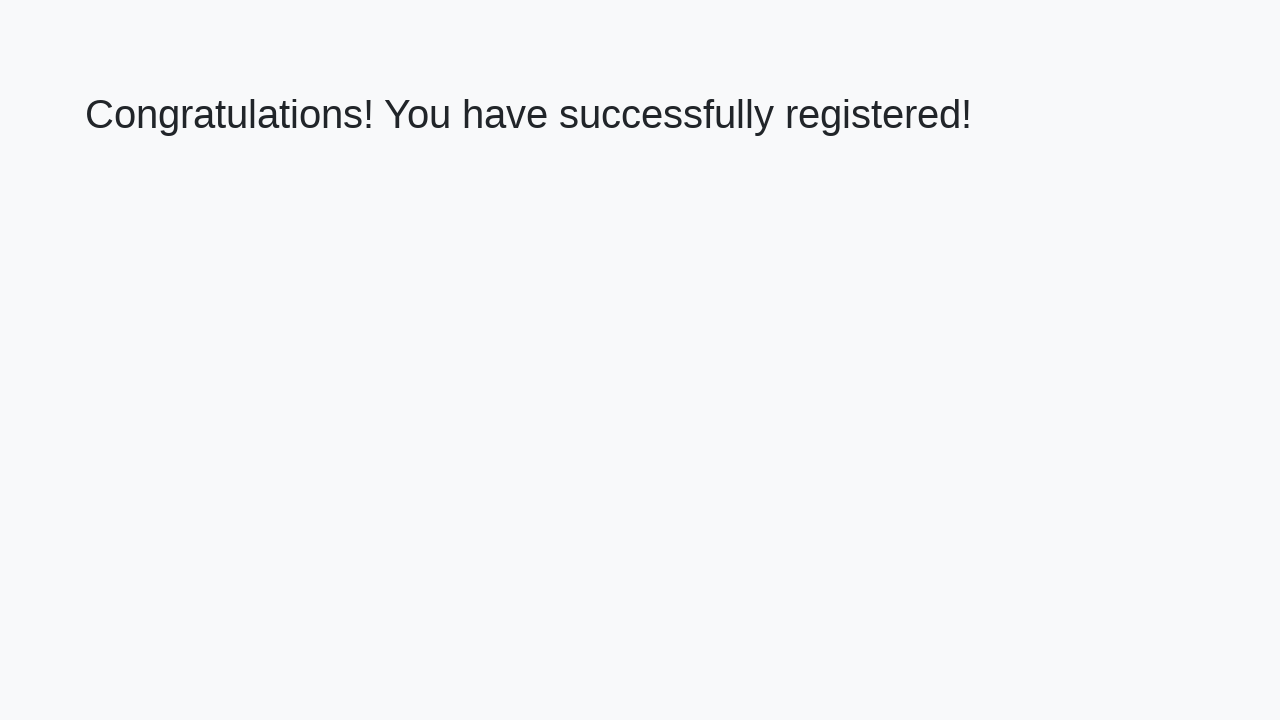

Waited for success message heading to load
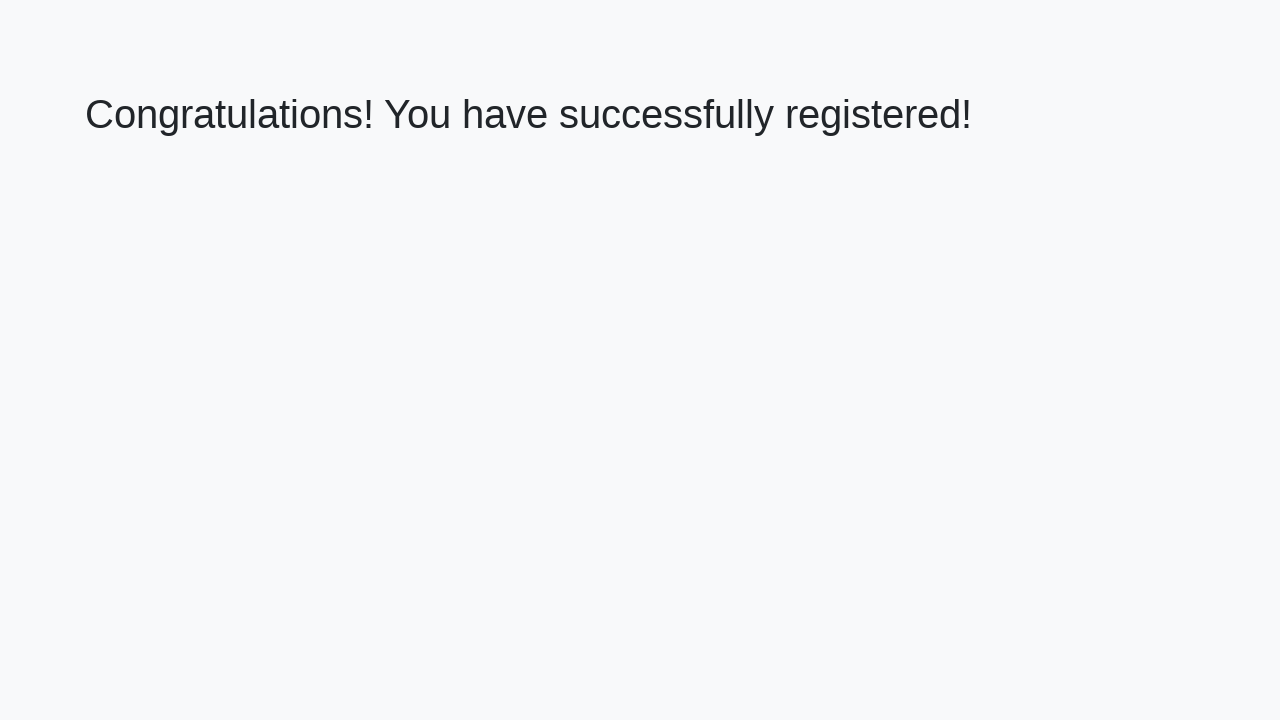

Retrieved success message text
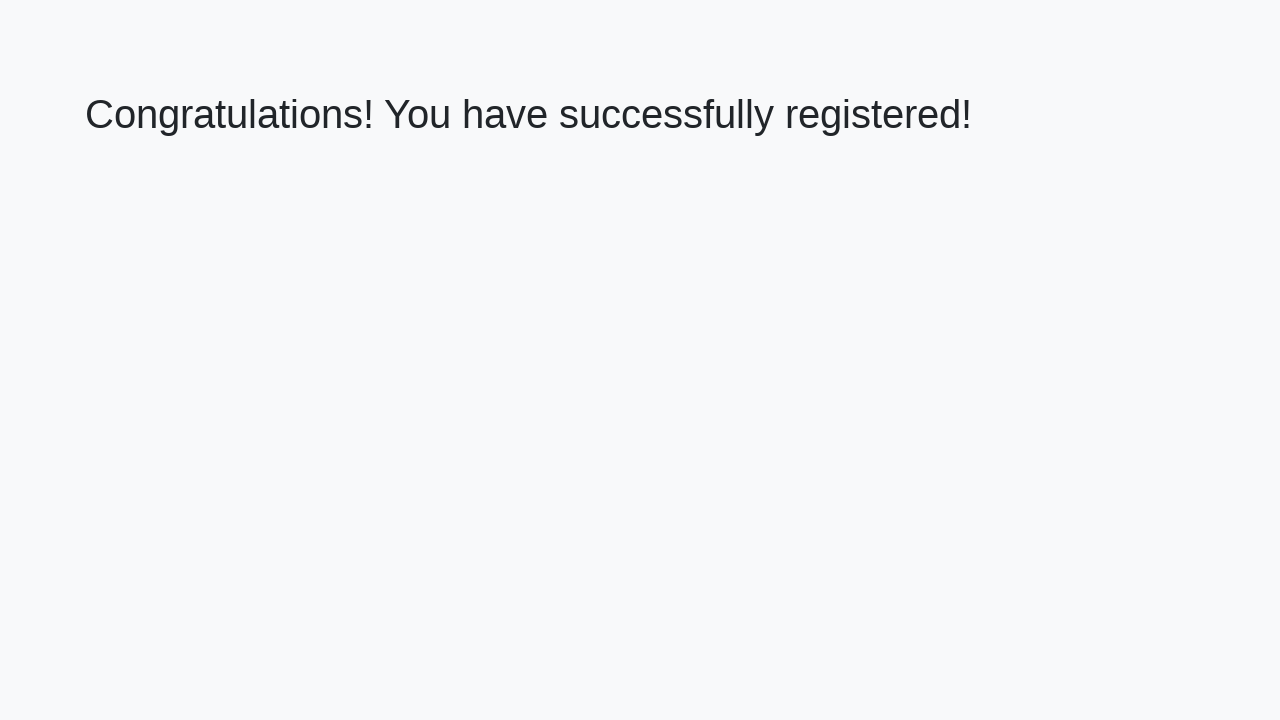

Verified success message: 'Congratulations! You have successfully registered!'
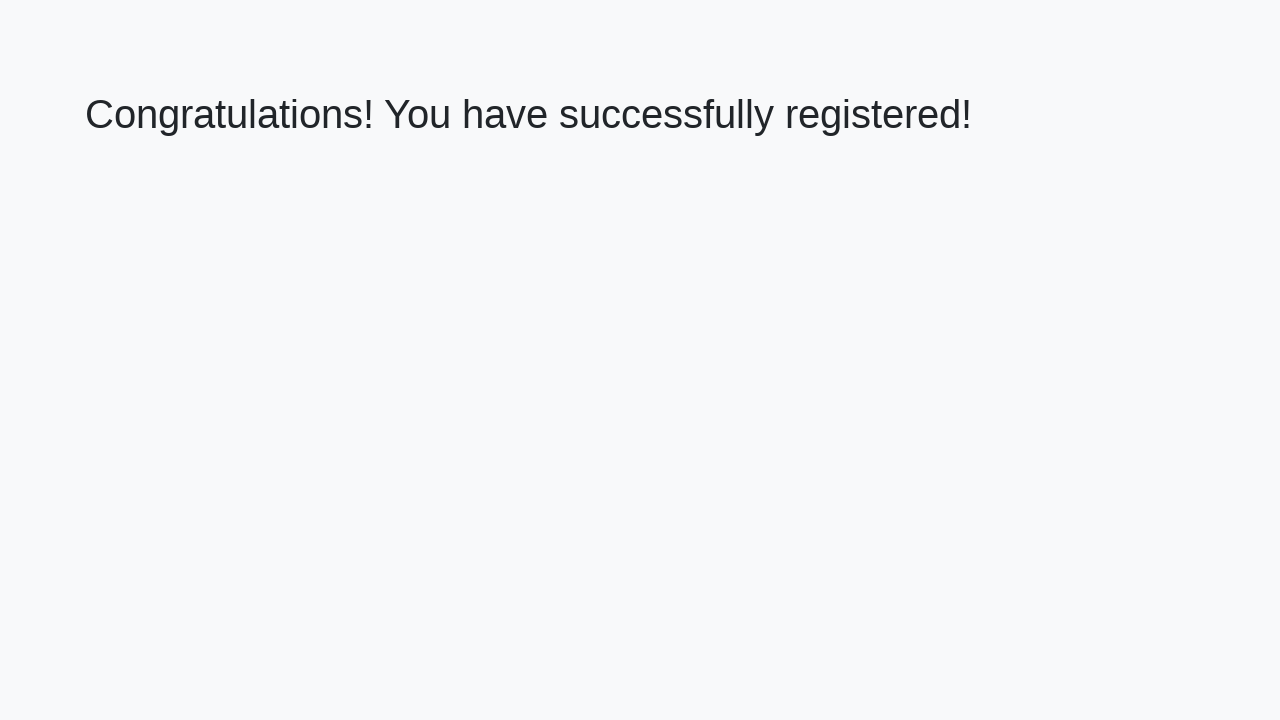

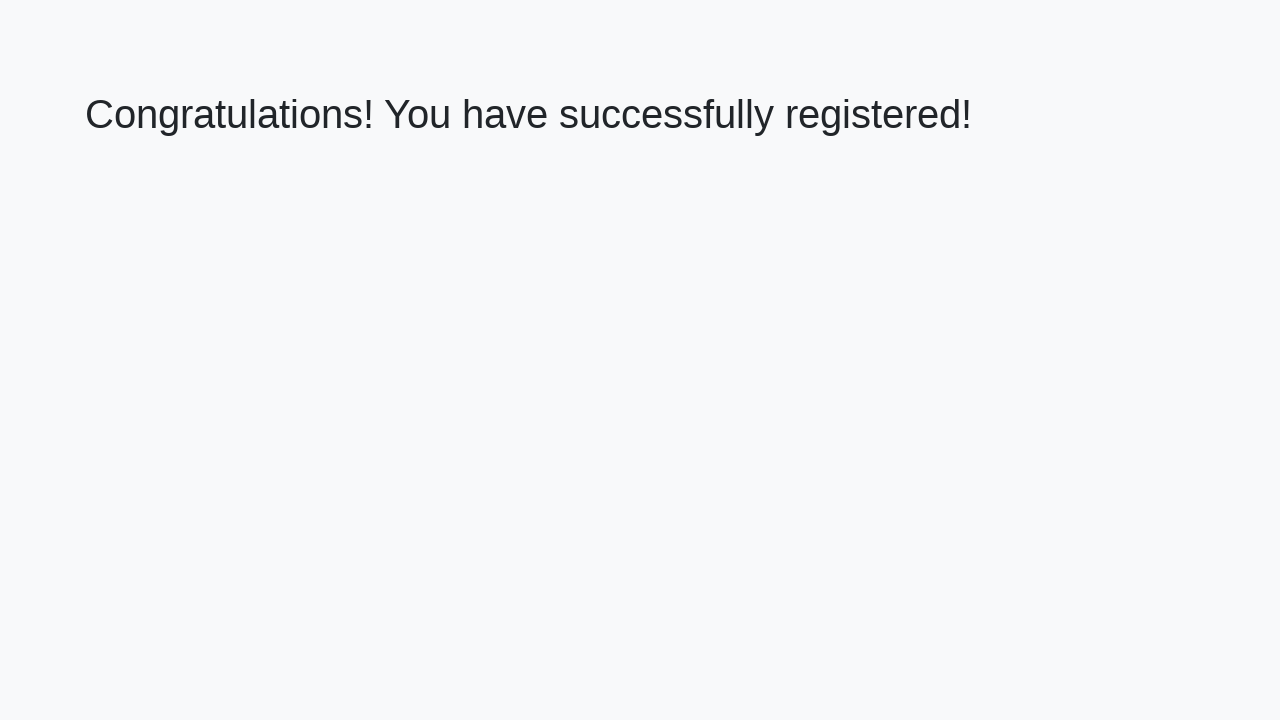